Tests a practice form submission by filling in name, email, password fields, checking a checkbox, selecting a radio button, submitting the form, and verifying the success message appears.

Starting URL: https://rahulshettyacademy.com/angularpractice/

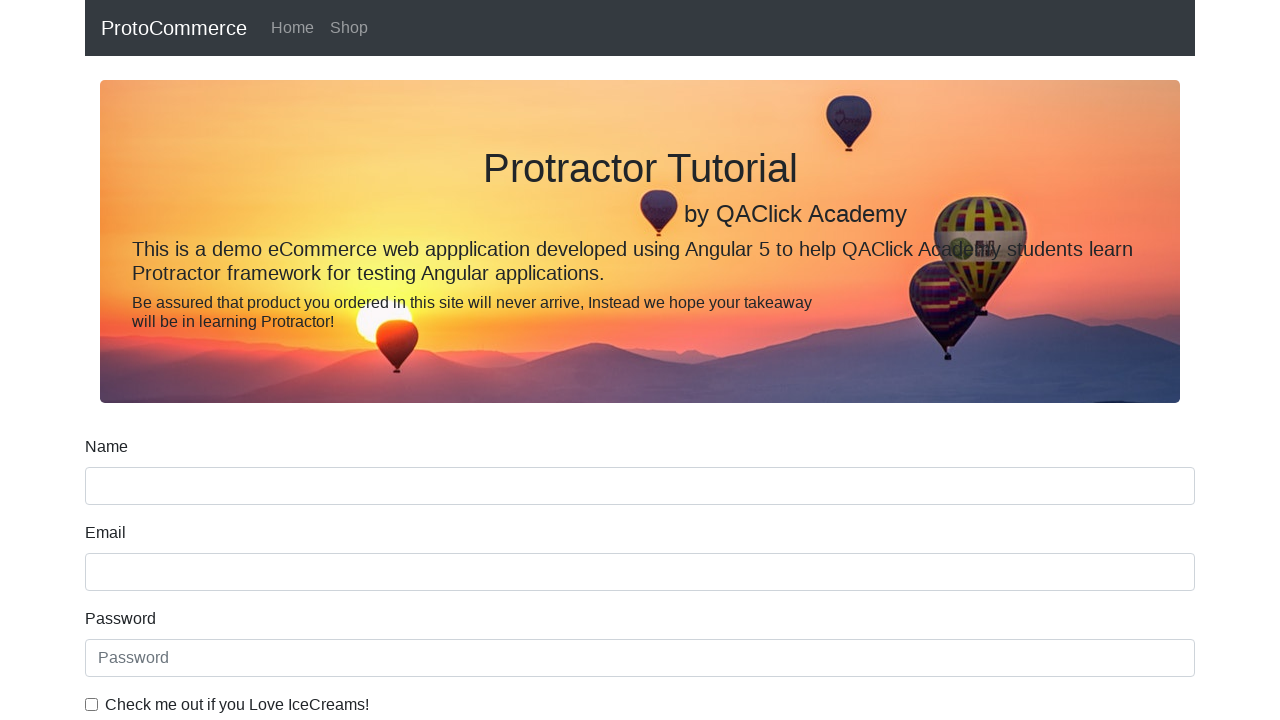

Filled name field with 'Baguette' on input[name='name']
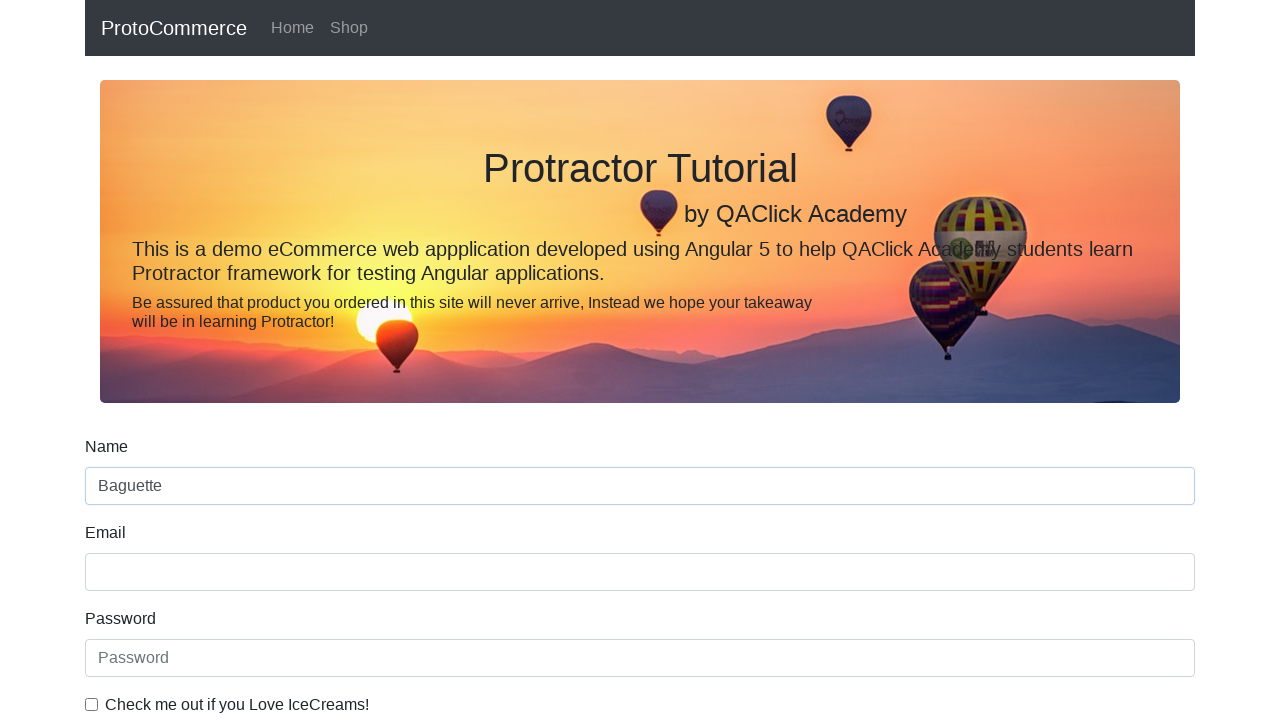

Filled email field with 'testuser@gmail.com' on input[name='email']
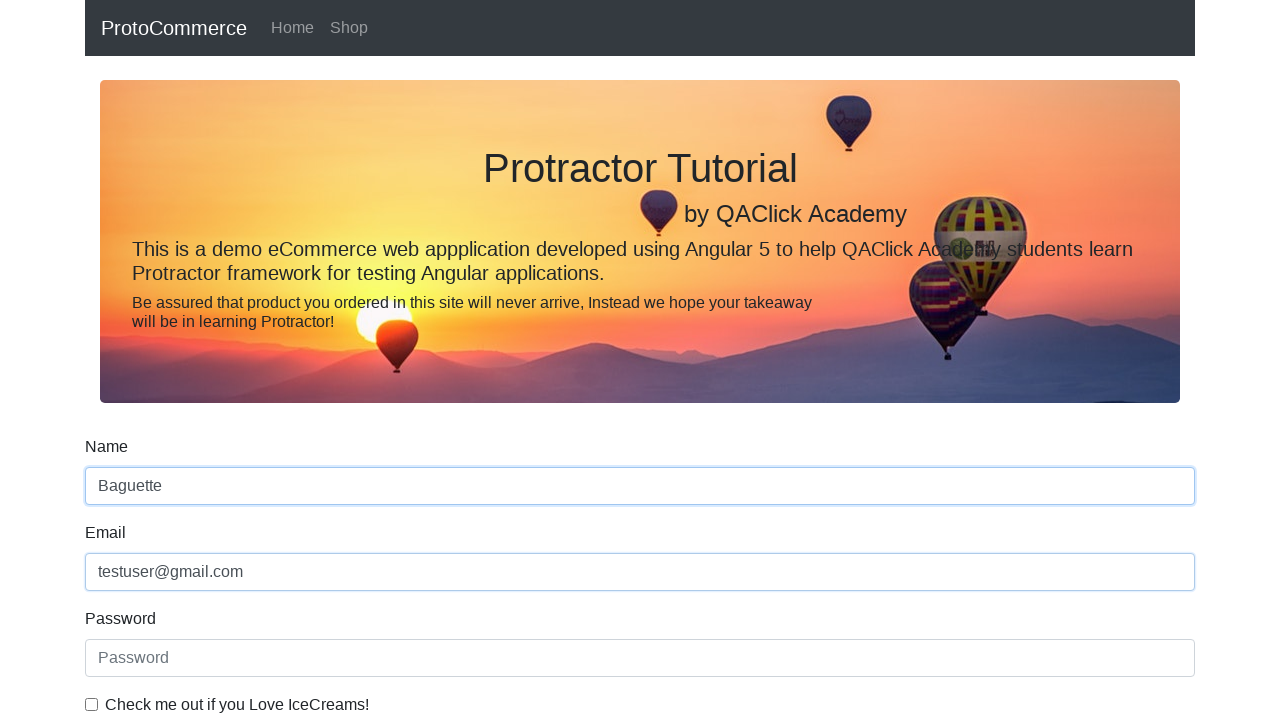

Filled password field with 'password123' on #exampleInputPassword1
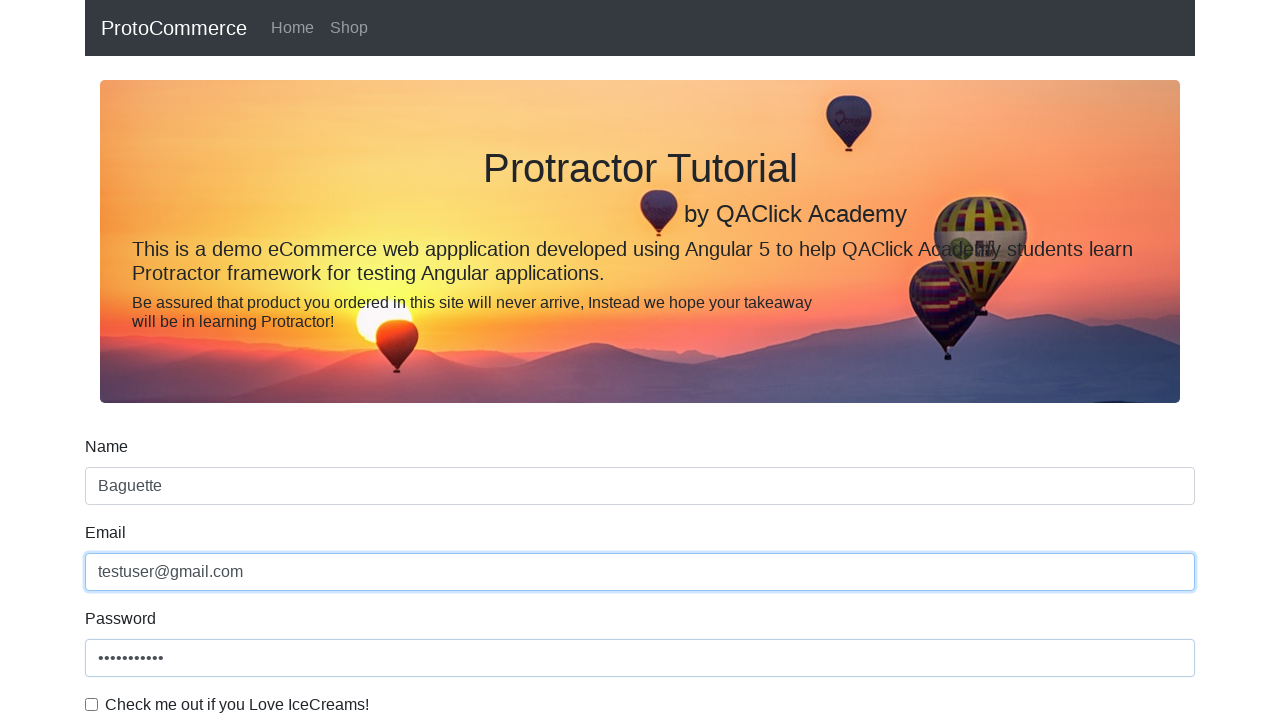

Checked the checkbox at (92, 704) on #exampleCheck1
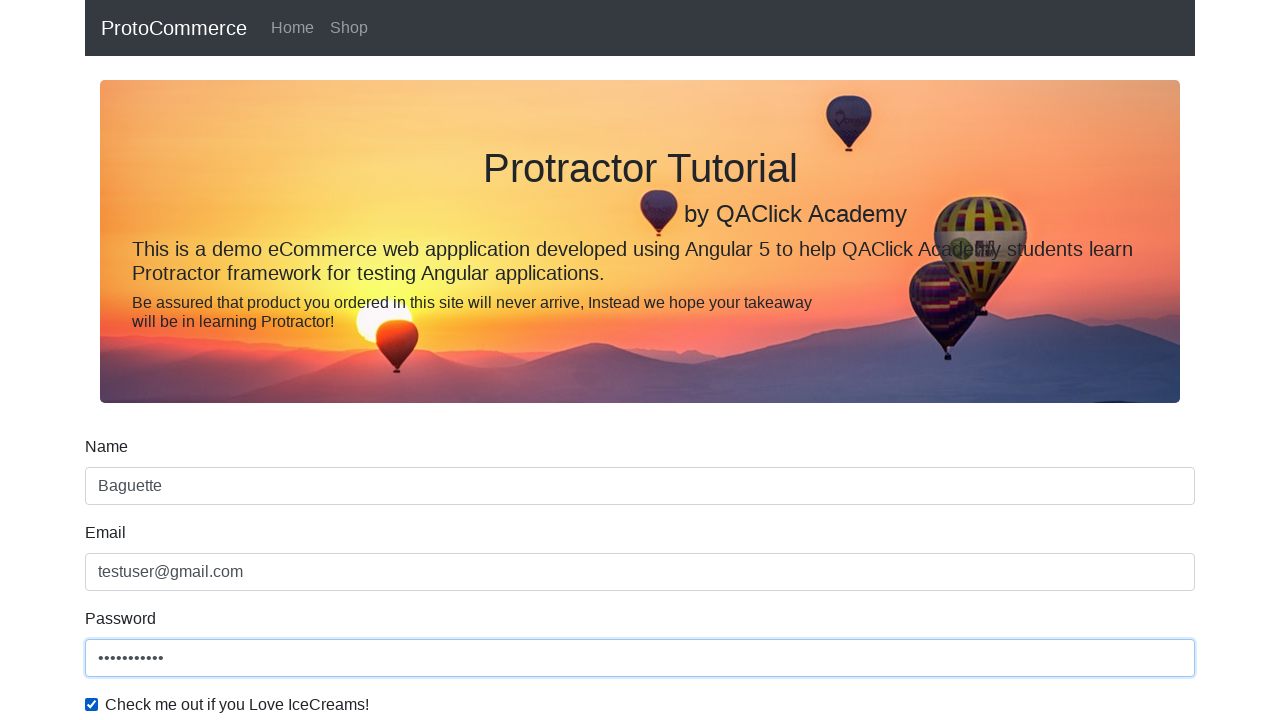

Selected the radio button at (238, 360) on #inlineRadio1
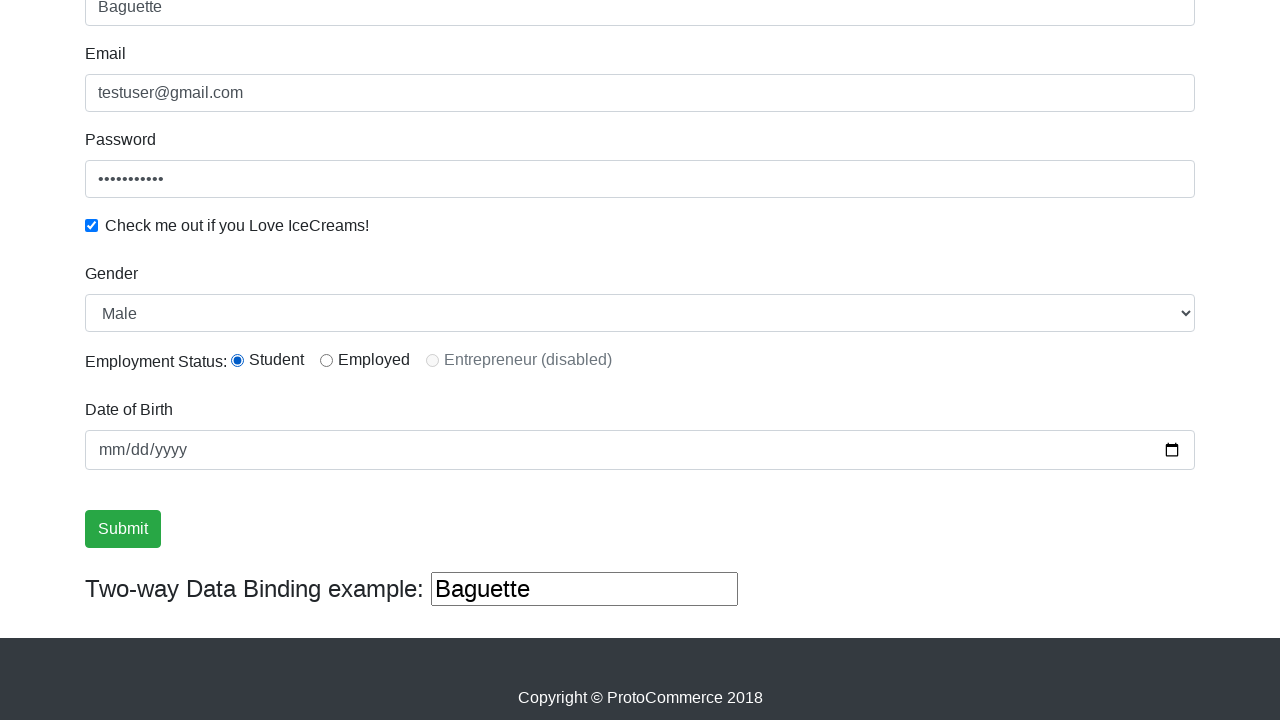

Scrolled down the page by 1000 pixels
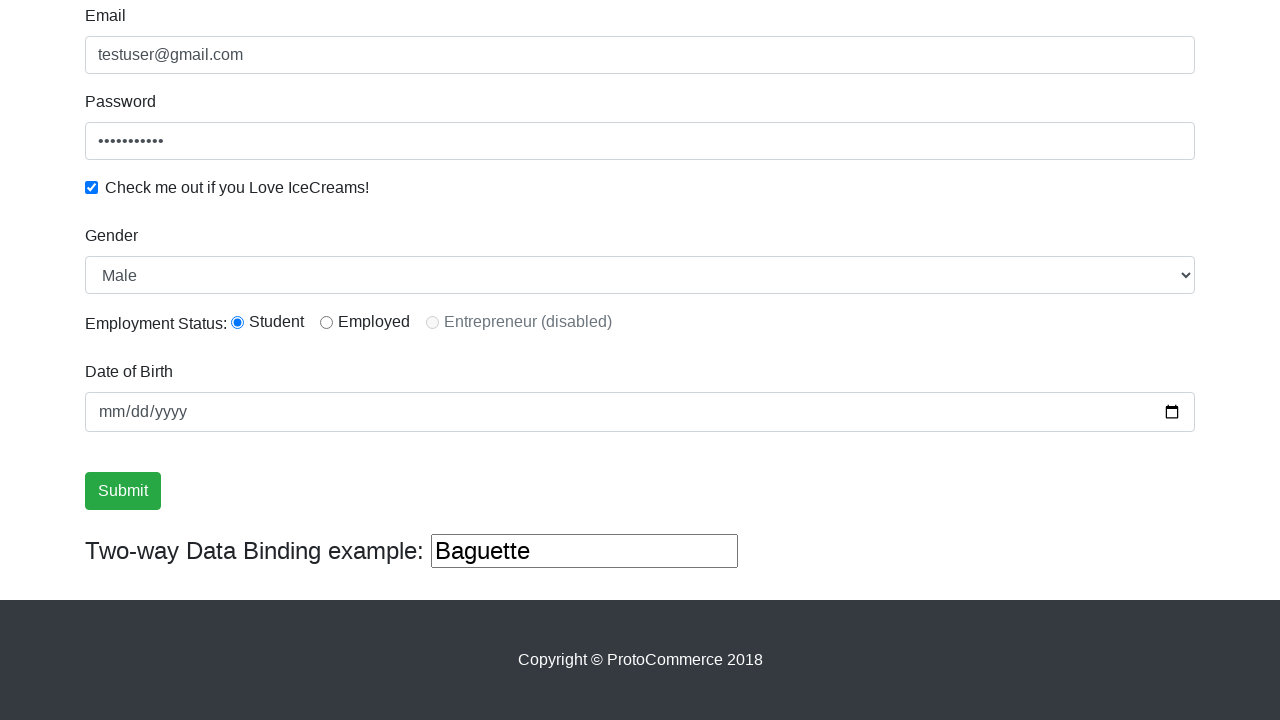

Clicked the Submit button at (123, 491) on input[value='Submit']
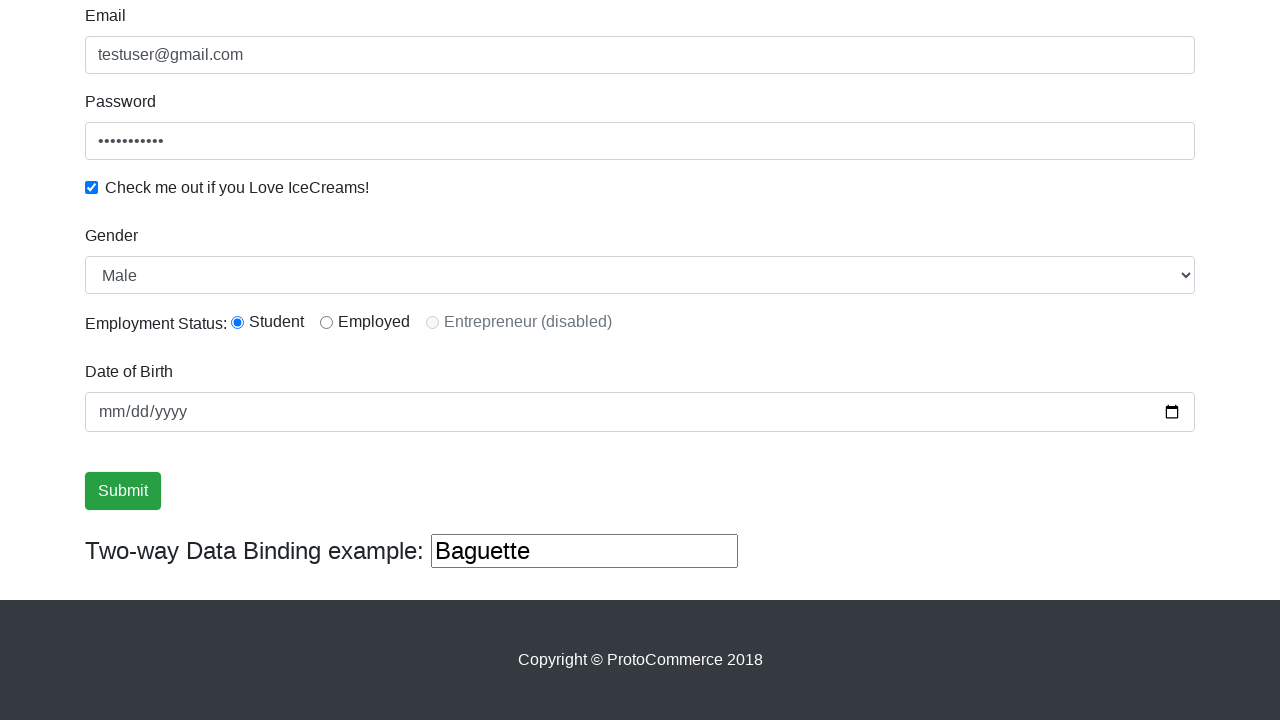

Success message appeared on the page
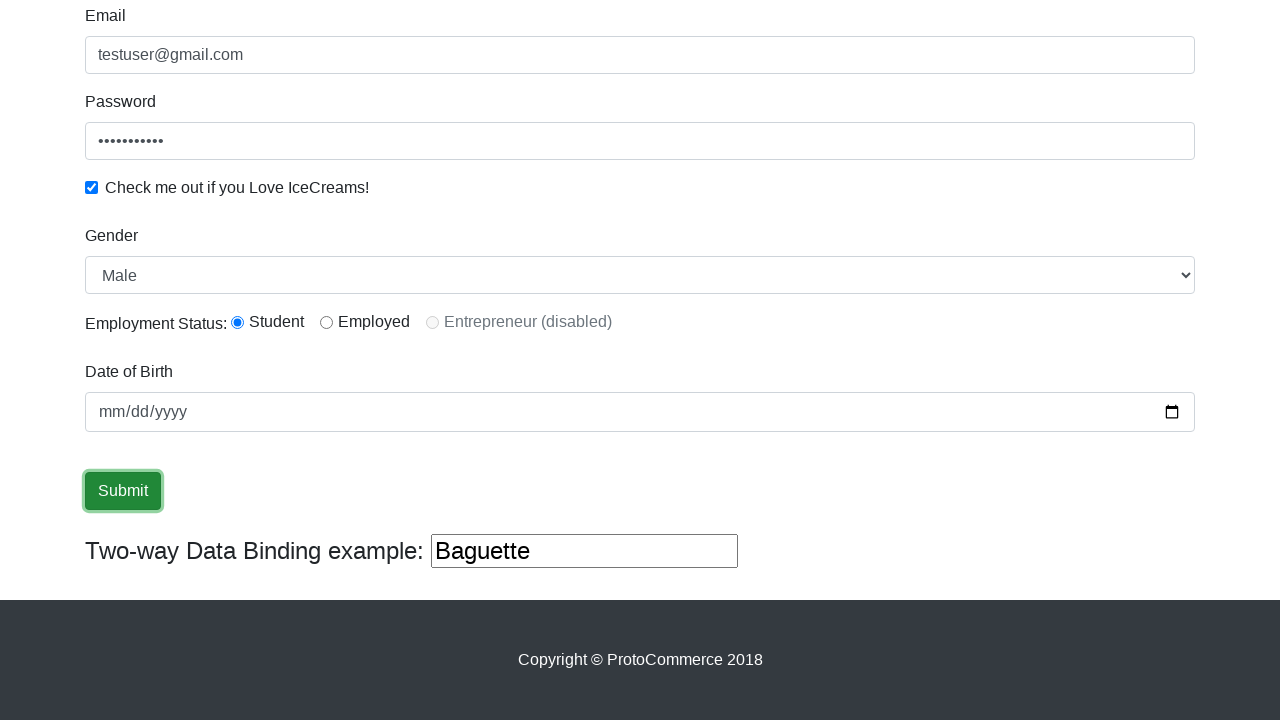

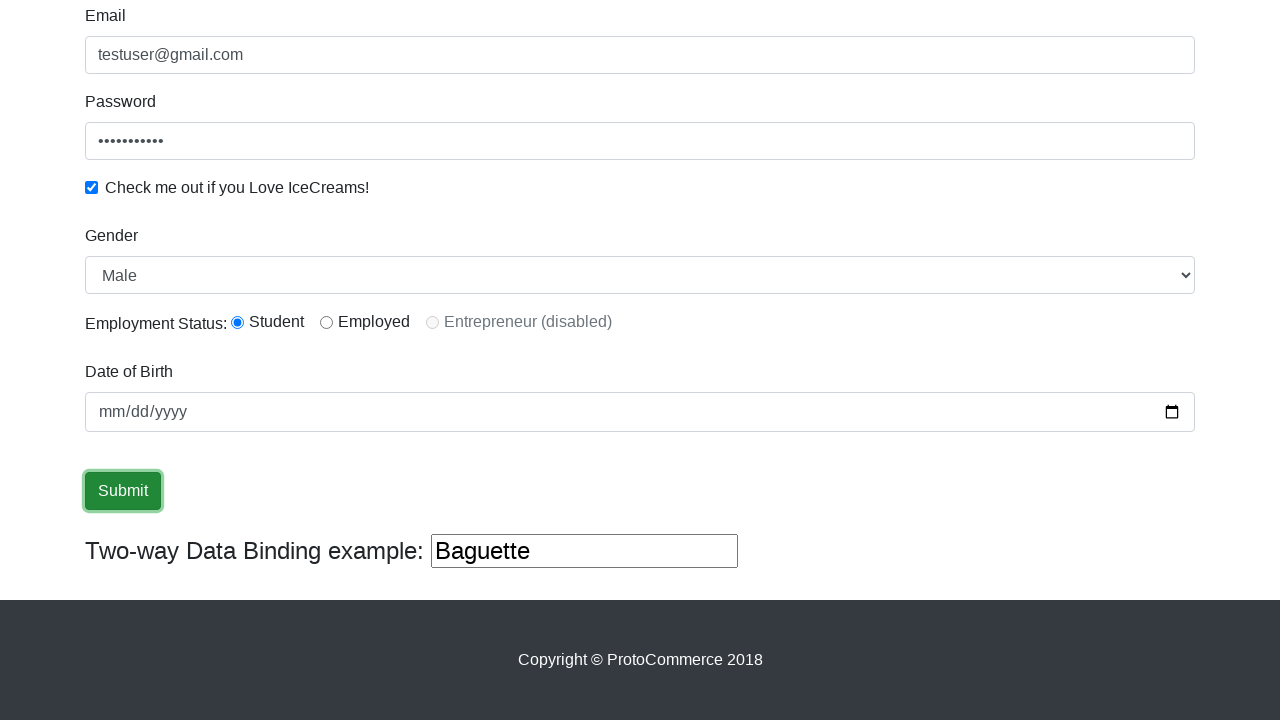